Tests clicking the Elements header/accordion on the DemoQA elements page

Starting URL: https://demoqa.com/elements

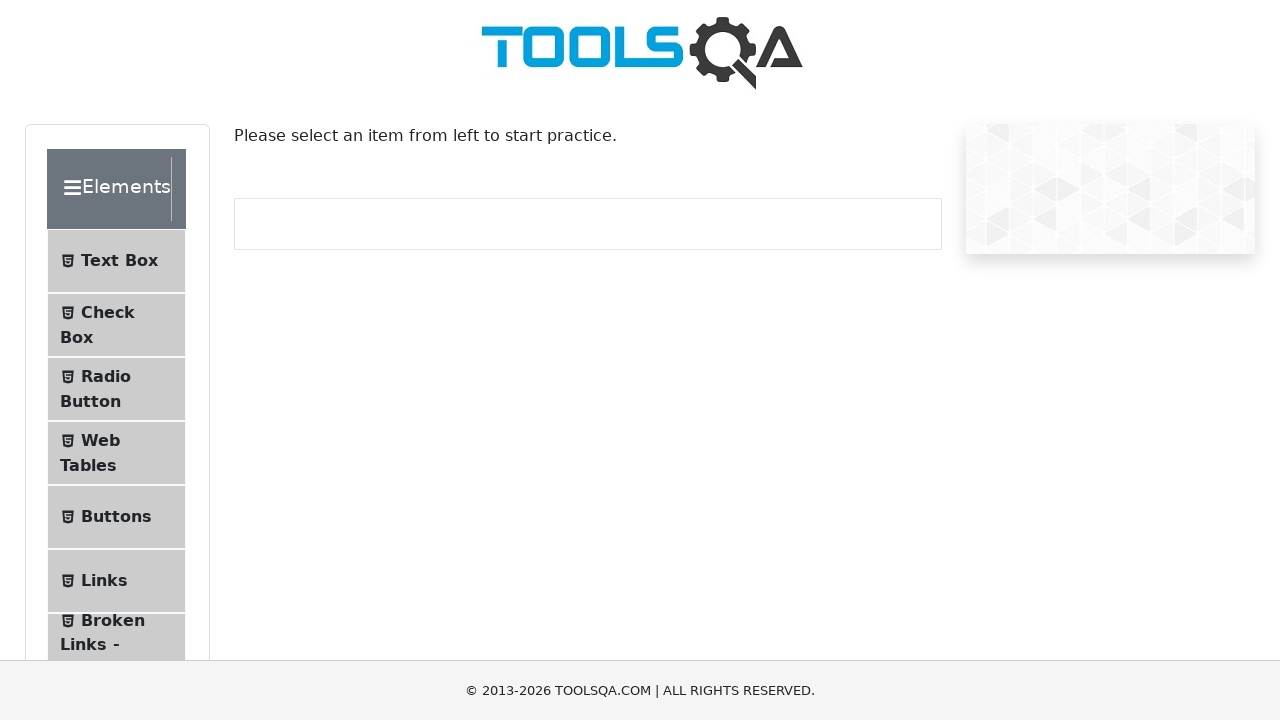

Navigated to DemoQA elements page
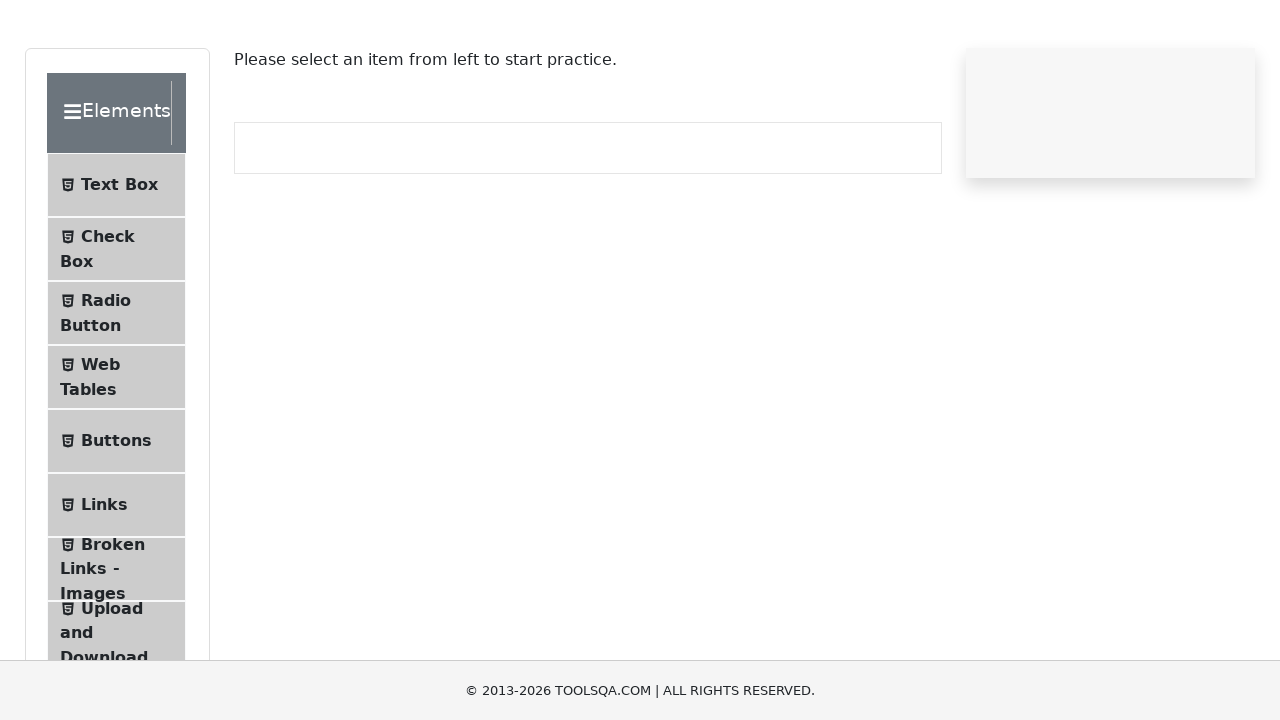

Clicked the Elements header/accordion at (116, 189) on div.header-wrapper:has-text('Elements')
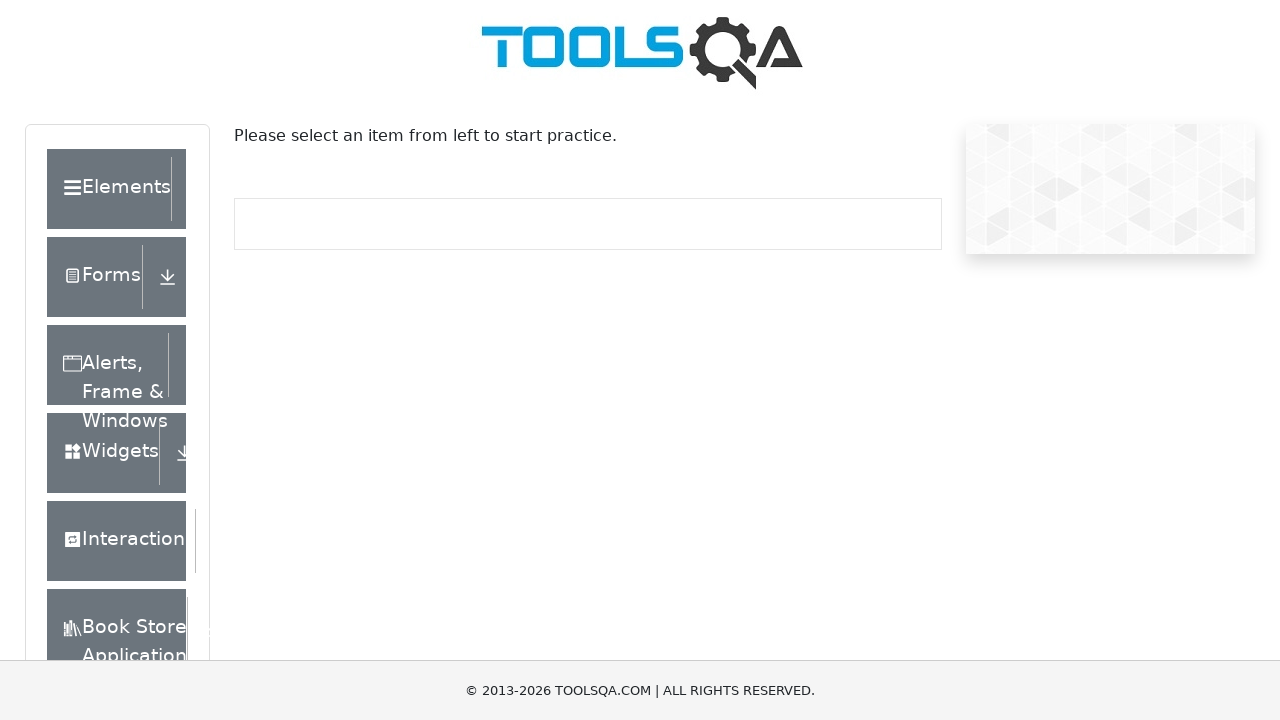

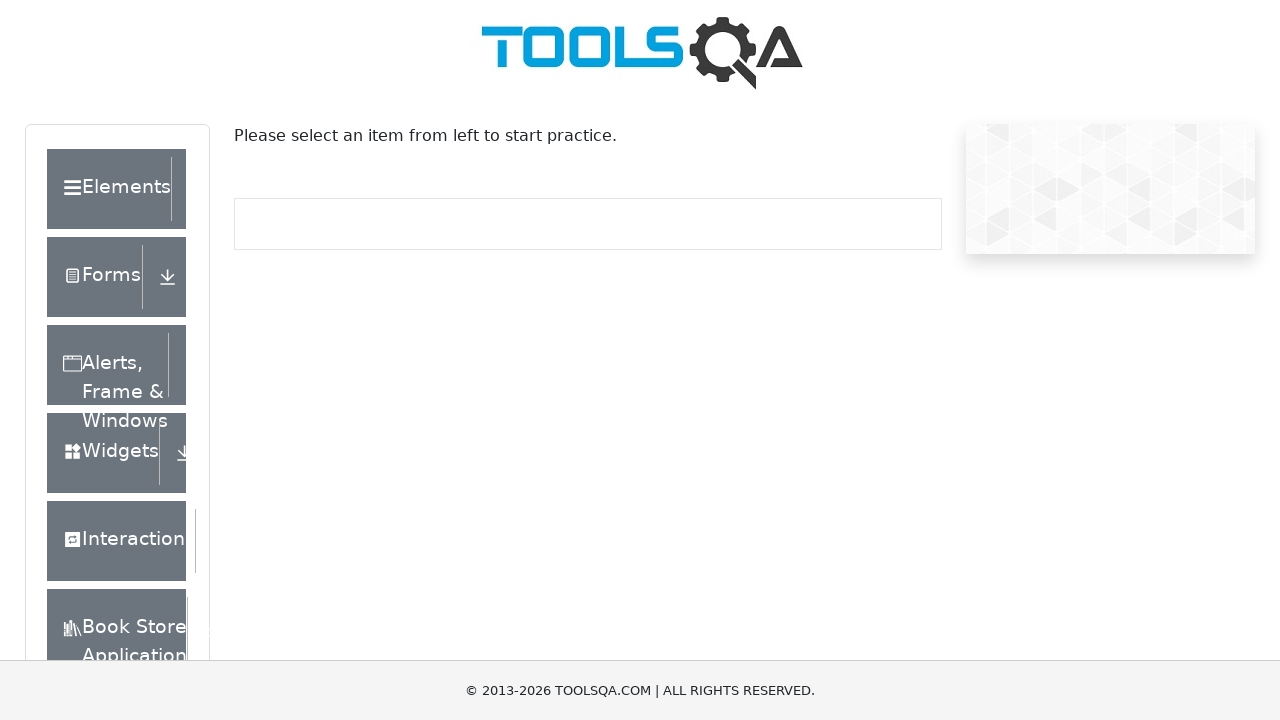